Tests clicking a blue button identified by its primary button class on the UI Testing Playground class attribute challenge page

Starting URL: http://uitestingplayground.com/classattr

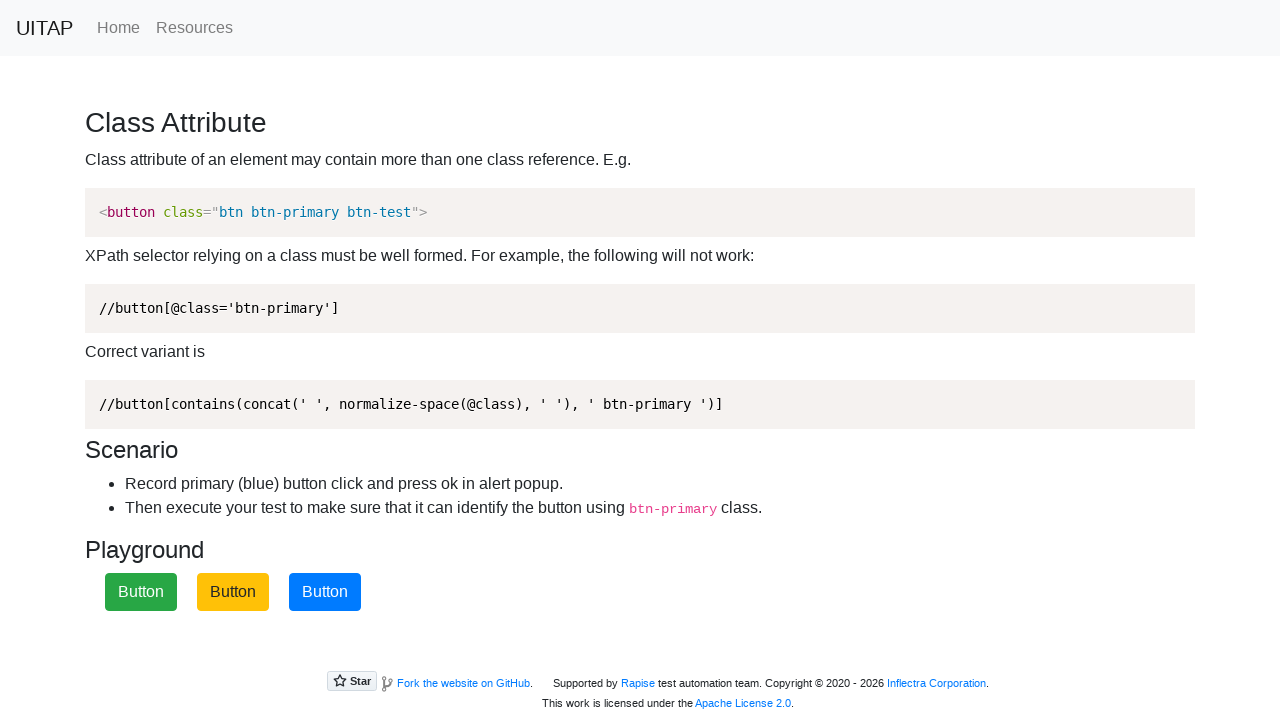

Navigated to UI Testing Playground class attribute challenge page
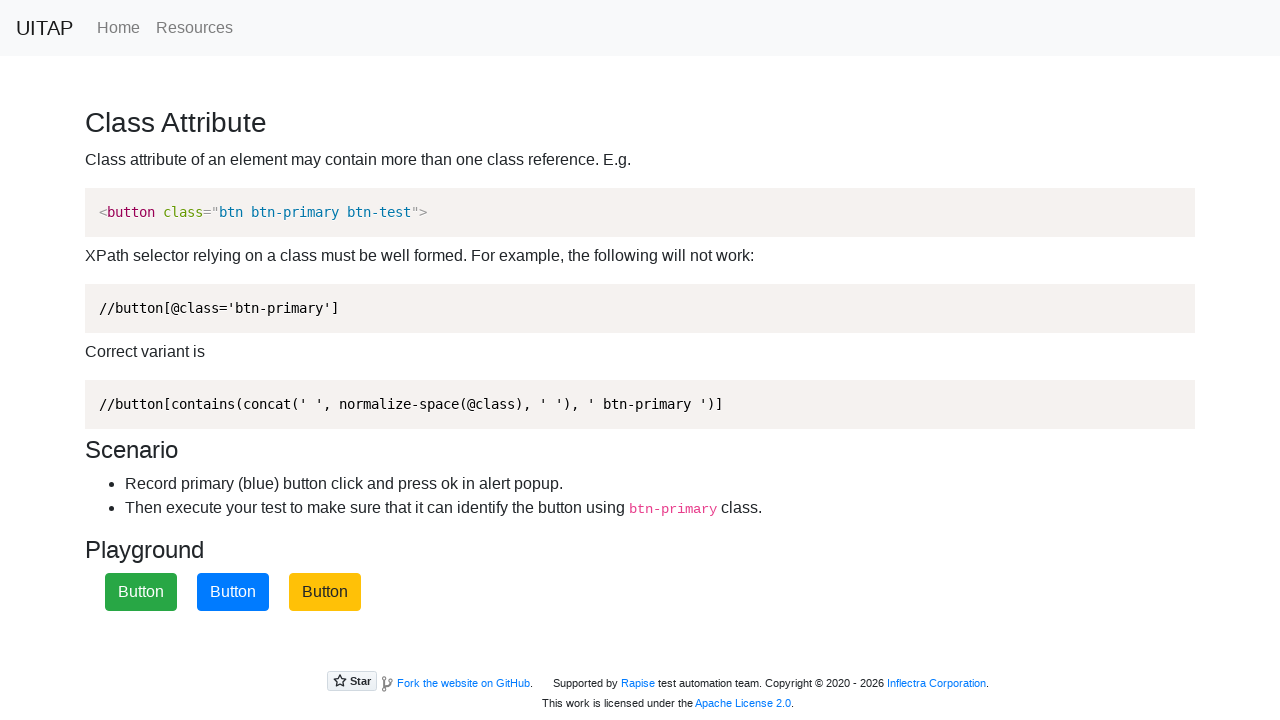

Clicked the blue button with primary class at (233, 592) on .btn-primary
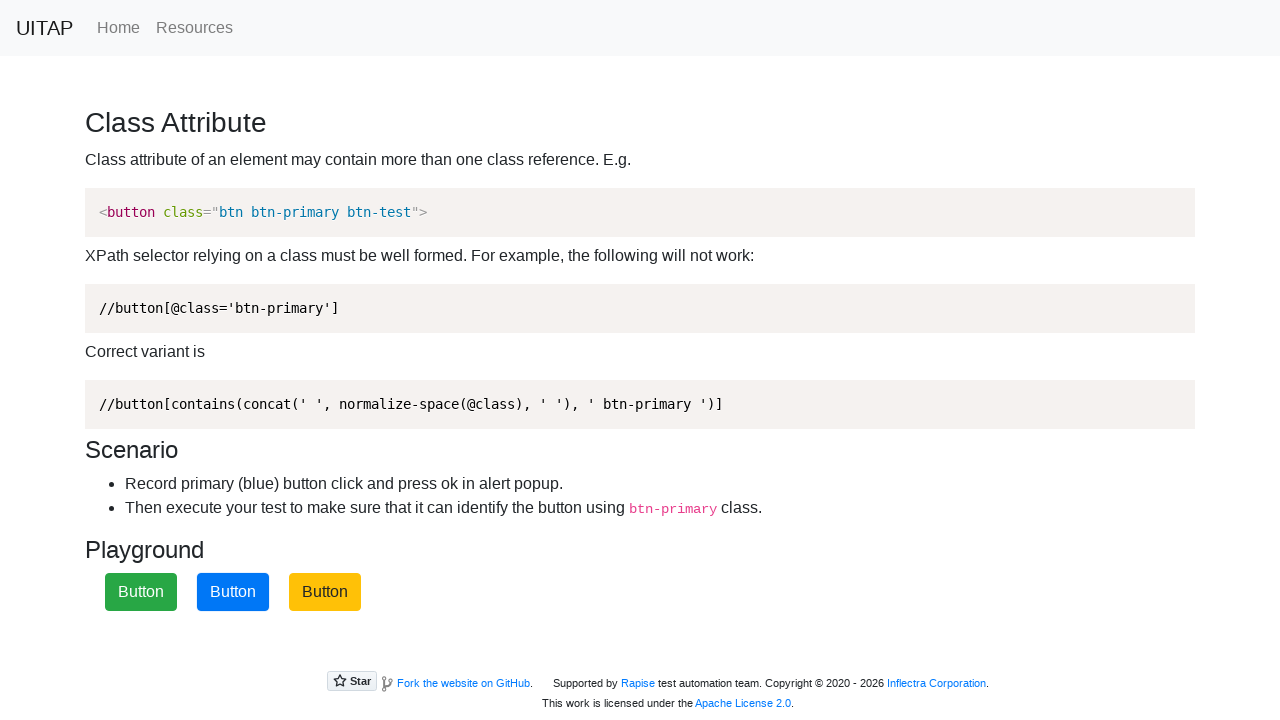

Waited 2 seconds to observe the result
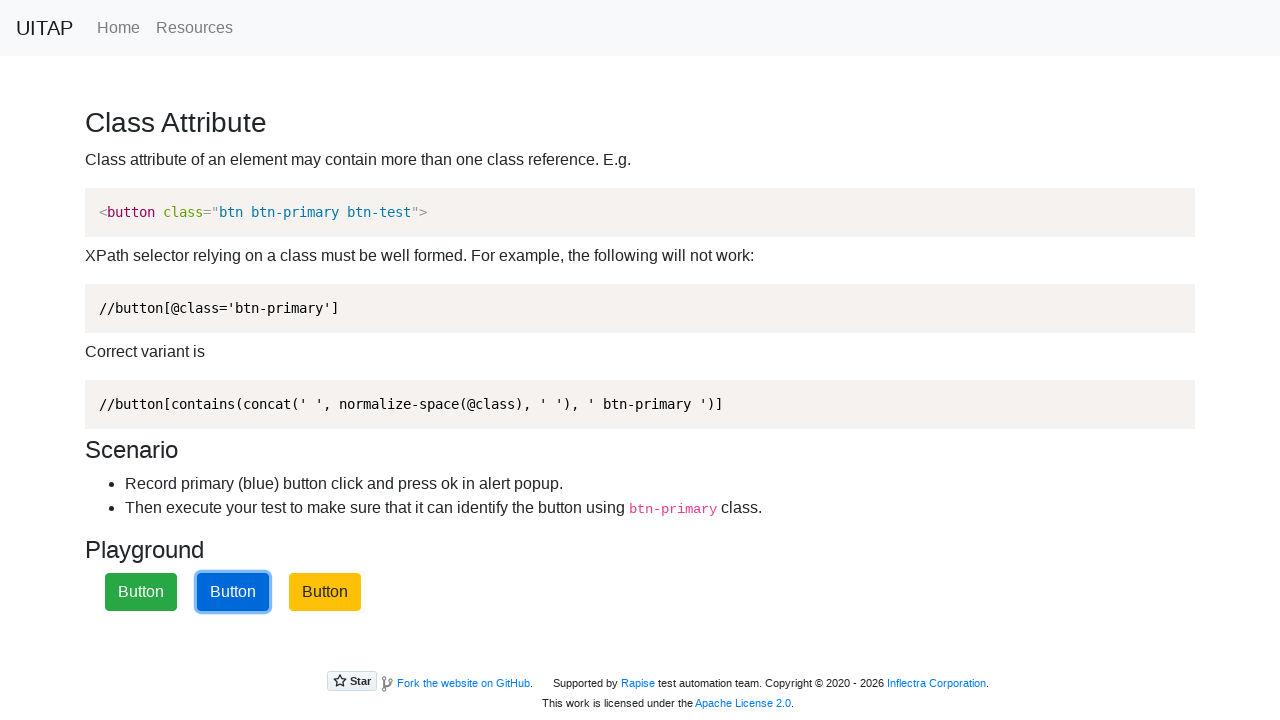

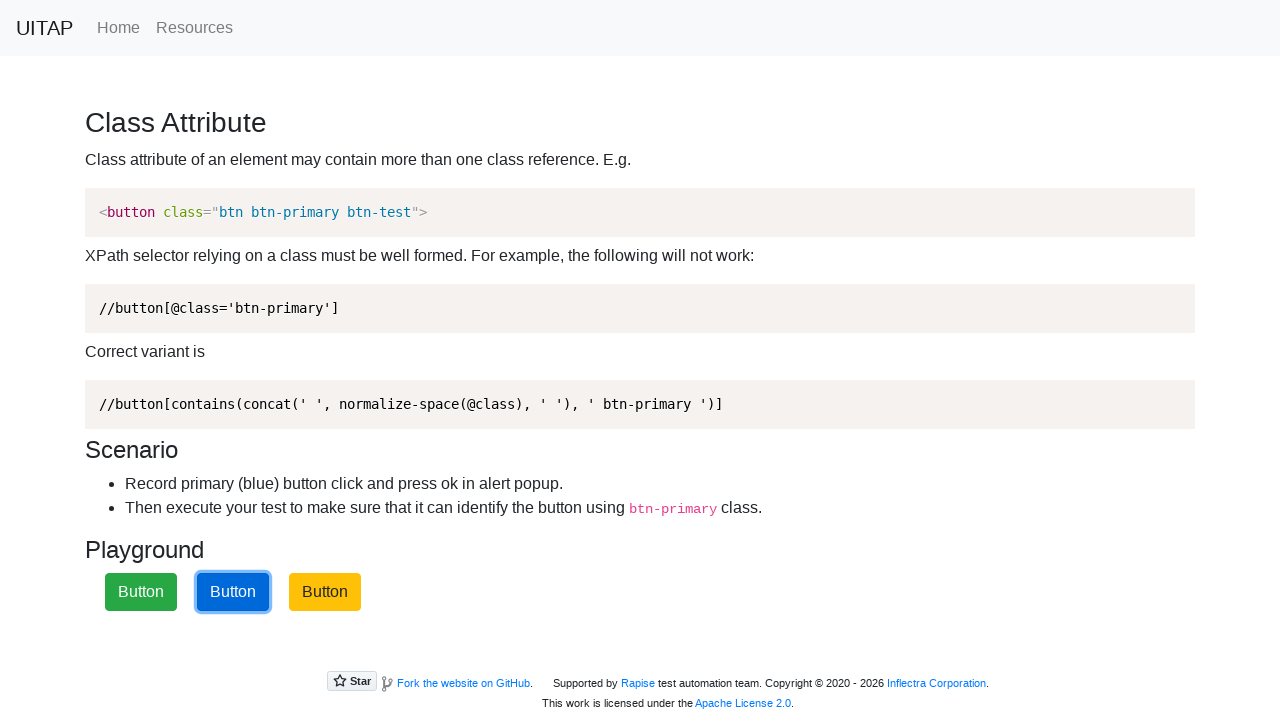